Tests submitting a pre-filled Google Form by clicking the Submit button and then clicking to submit another response

Starting URL: https://docs.google.com/forms/d/e/1FAIpQLSelUSzWllrU9H7ML30XtU3ghBYMdZYKMjXZo4sXwQxxpiJVIA/viewform?usp=pp_url&entry.181540442=Yes&entry.1535349196=Hell+Yea!

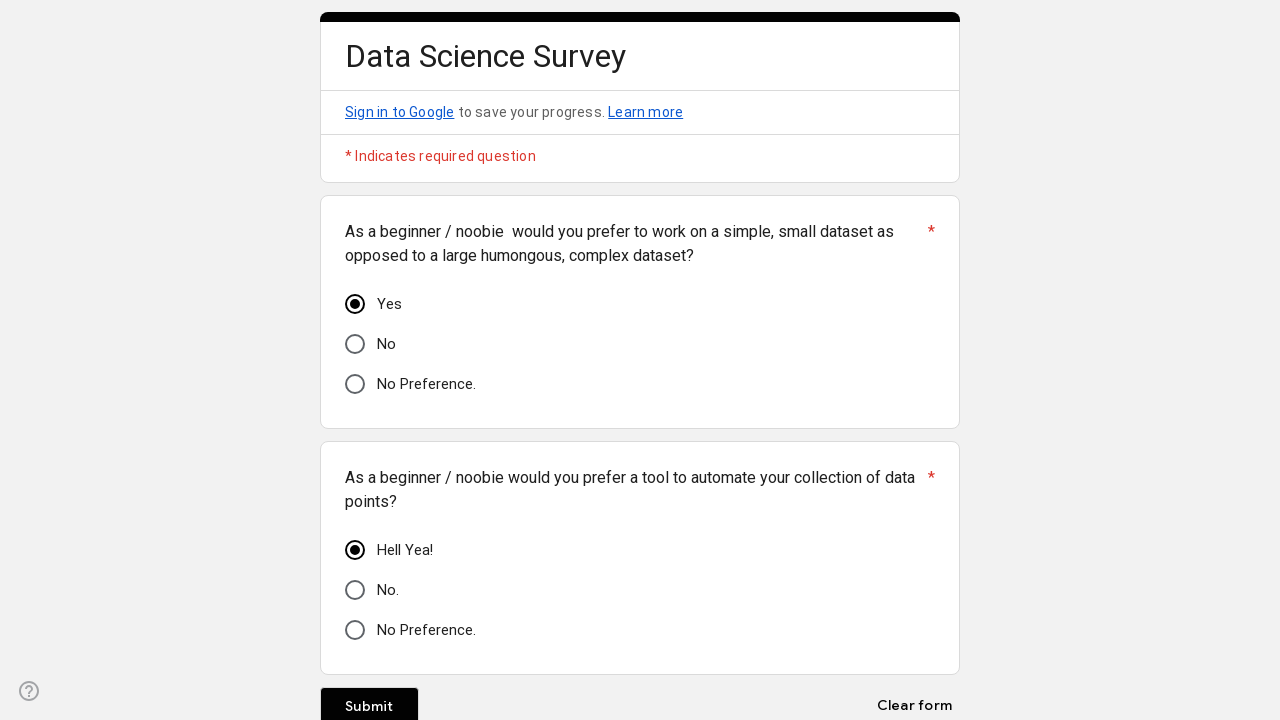

Waited for form page to load (networkidle)
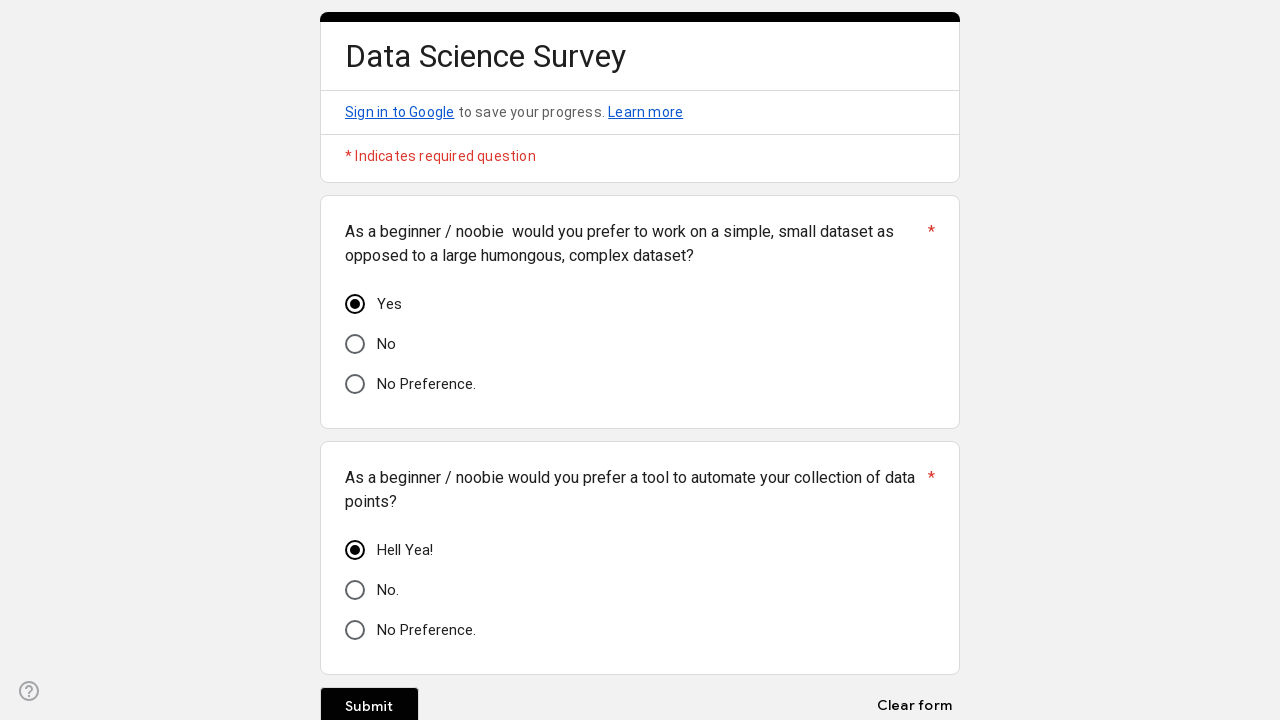

Clicked Submit button on the pre-filled Google Form at (369, 702) on xpath=//span[contains(text(), 'Submit')]
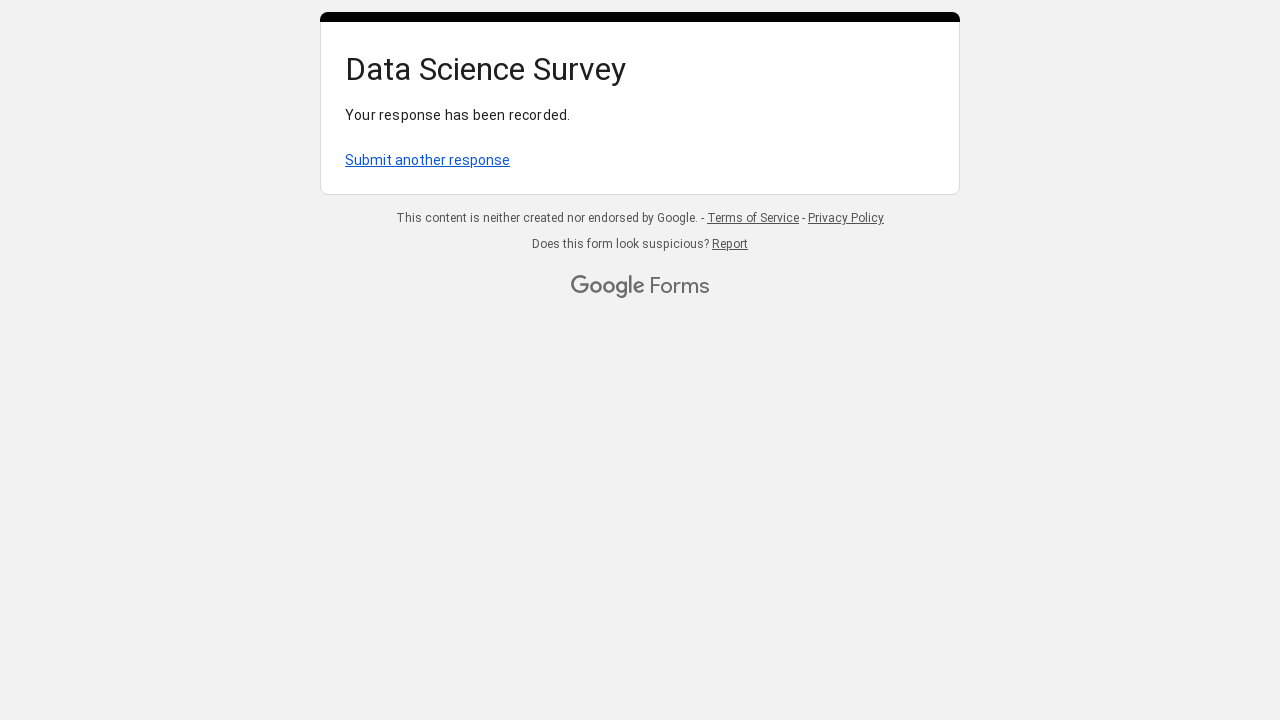

Submission confirmation page loaded with 'Submit another response' link
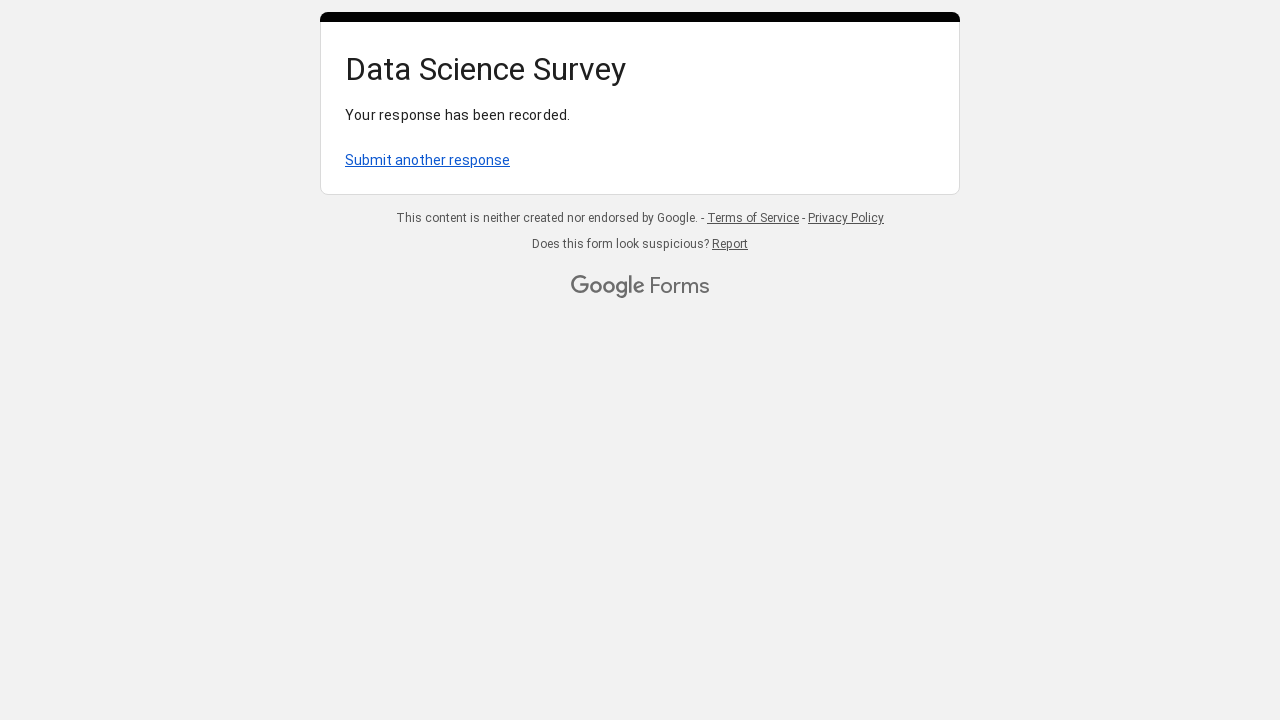

Clicked 'Submit another response' link to return to form at (428, 160) on xpath=//a[contains(text(), 'Submit another response')]
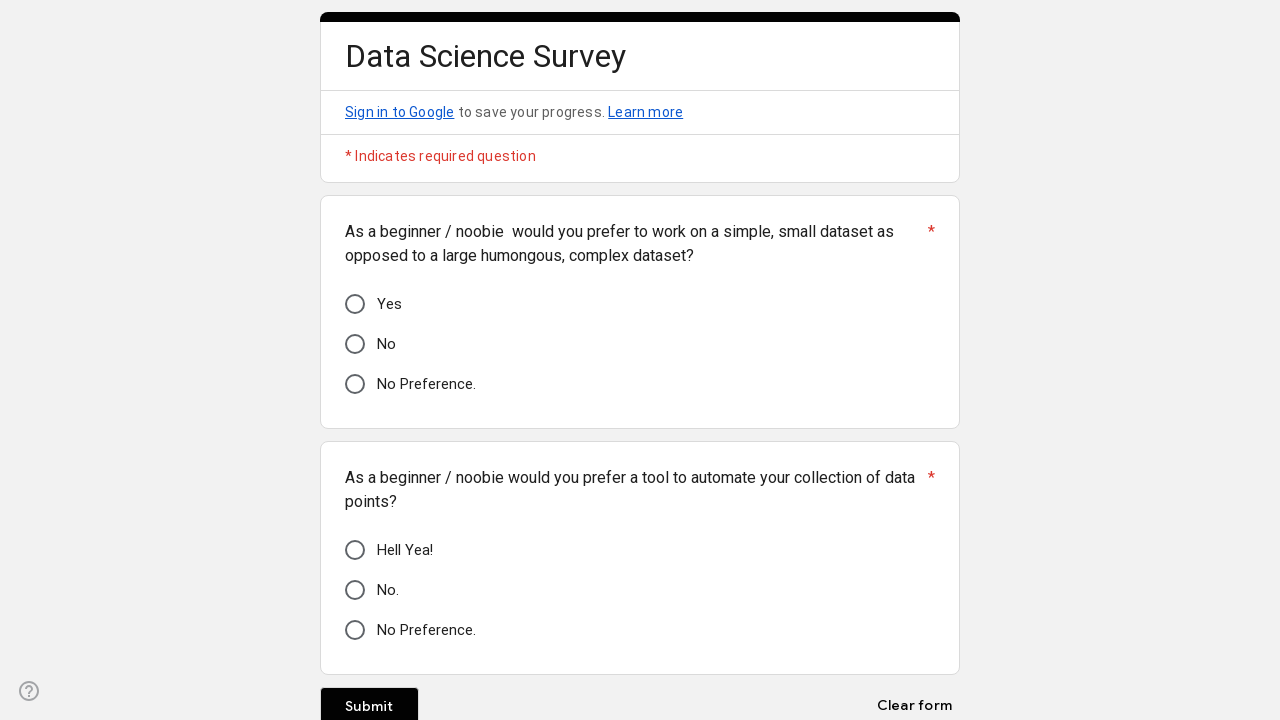

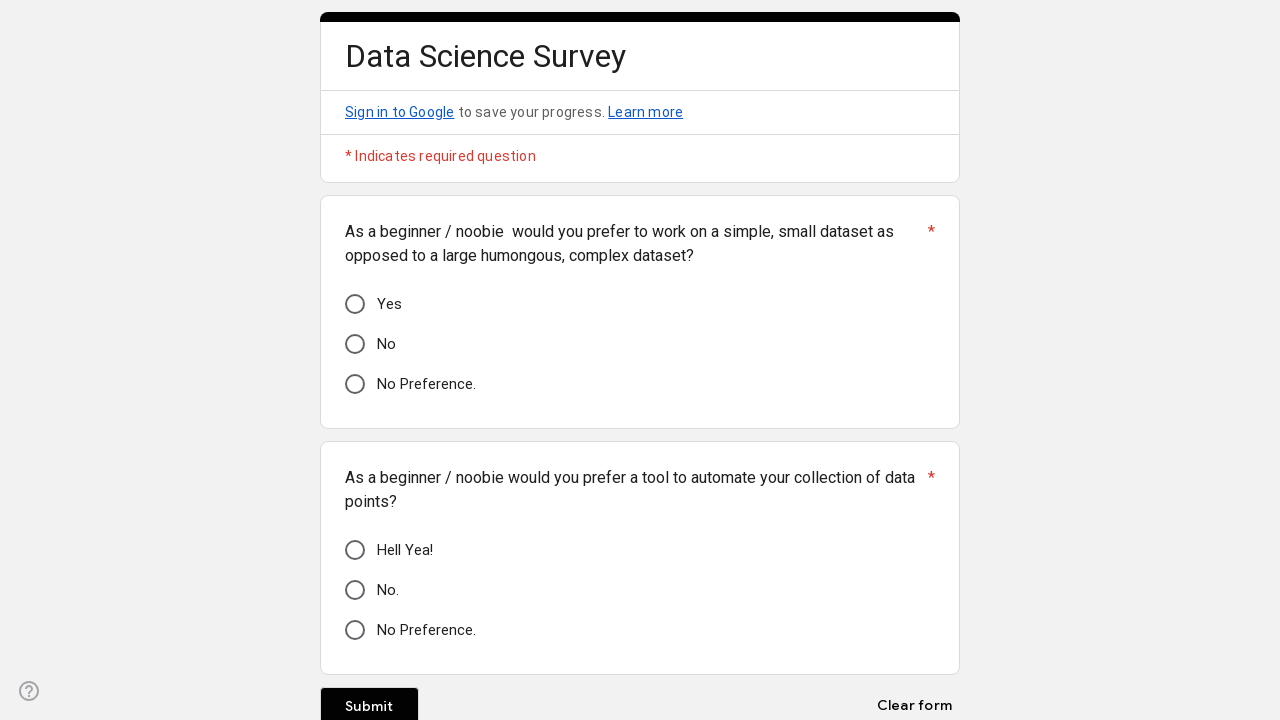